Tests the login page UI by verifying the "Login" heading text is displayed correctly and checking that the username placeholder field exists.

Starting URL: https://opensource-demo.orangehrmlive.com/web/index.php/auth/login

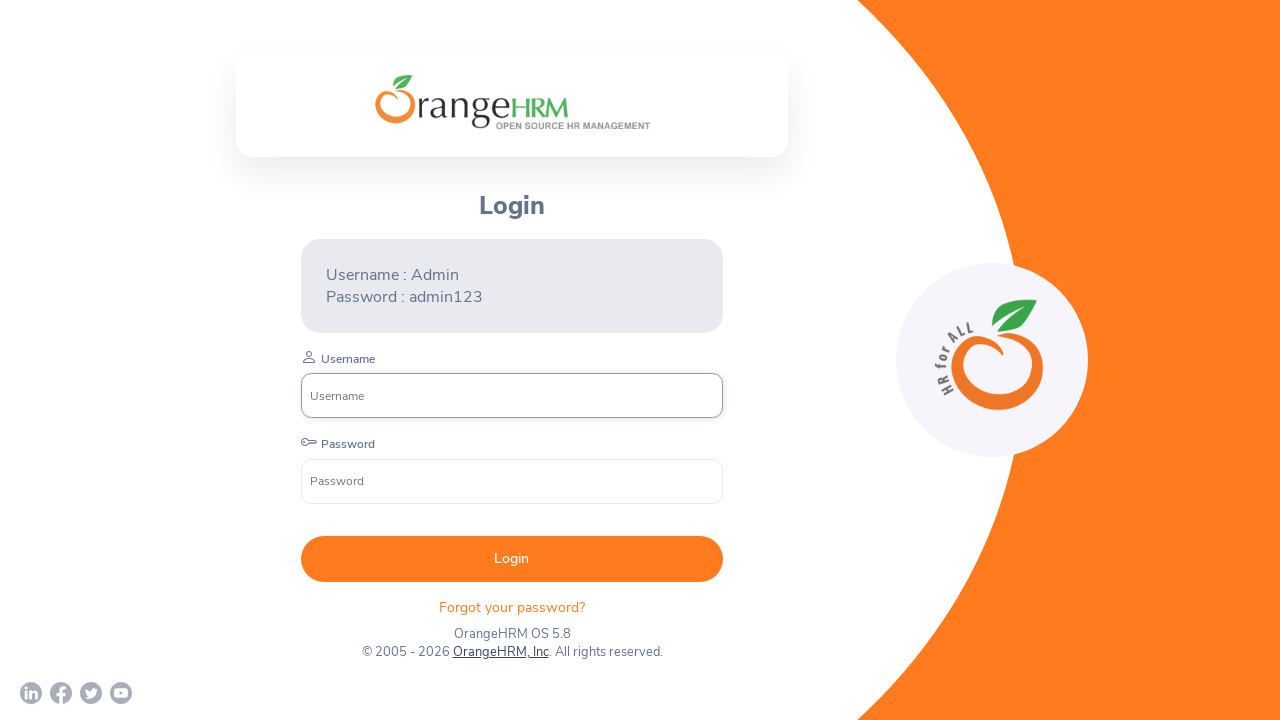

Located the Login heading element
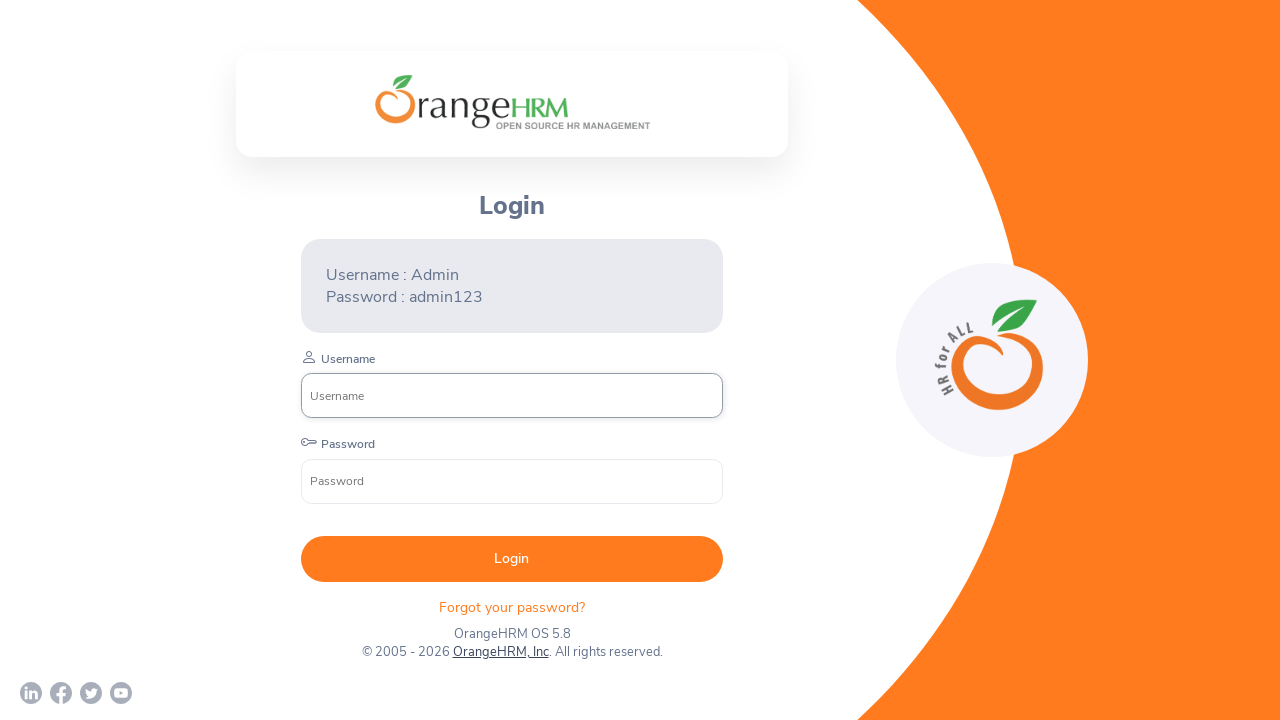

Retrieved text content from Login heading
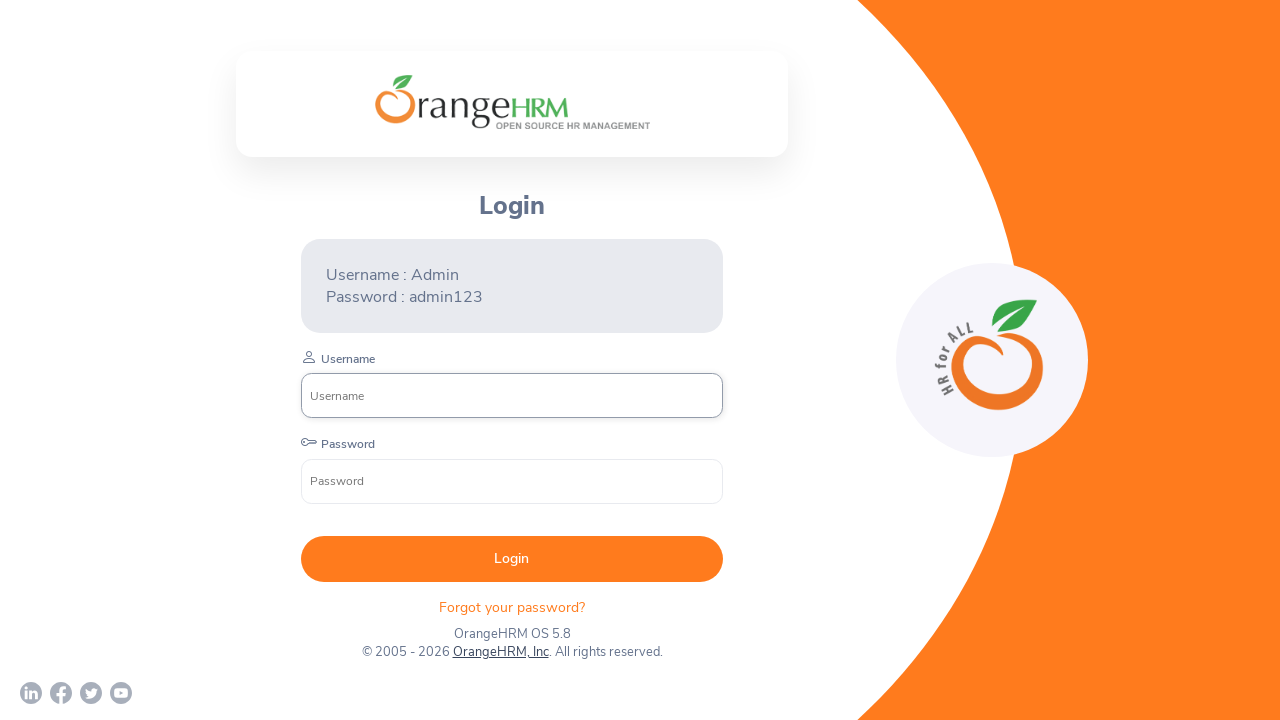

Stripped whitespace from heading text
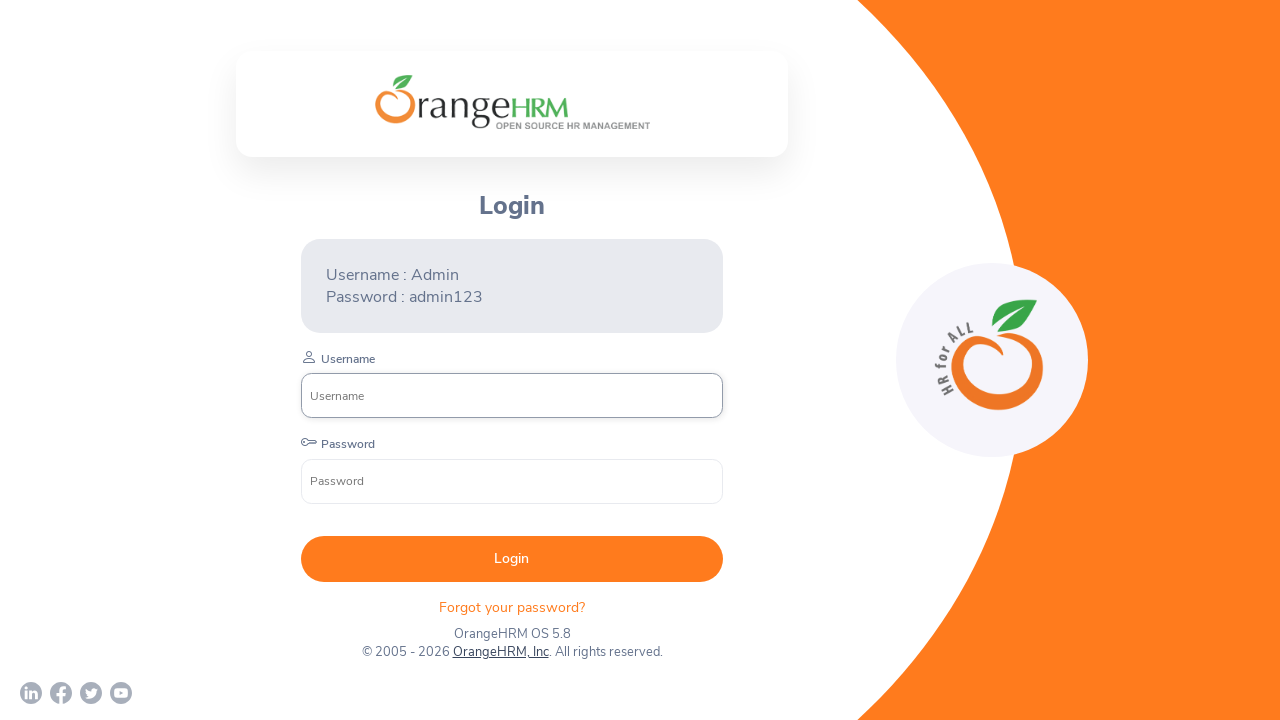

Verified Login heading text matches expected value 'Login'
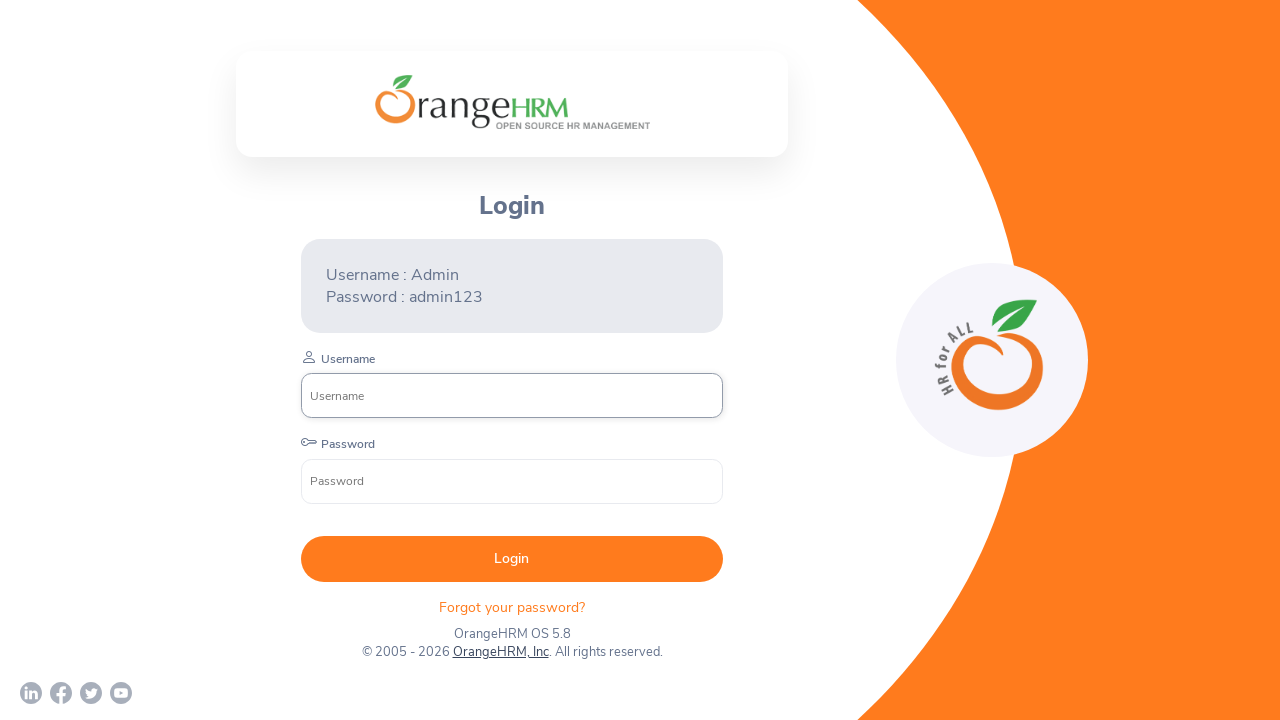

Verified username placeholder field is visible
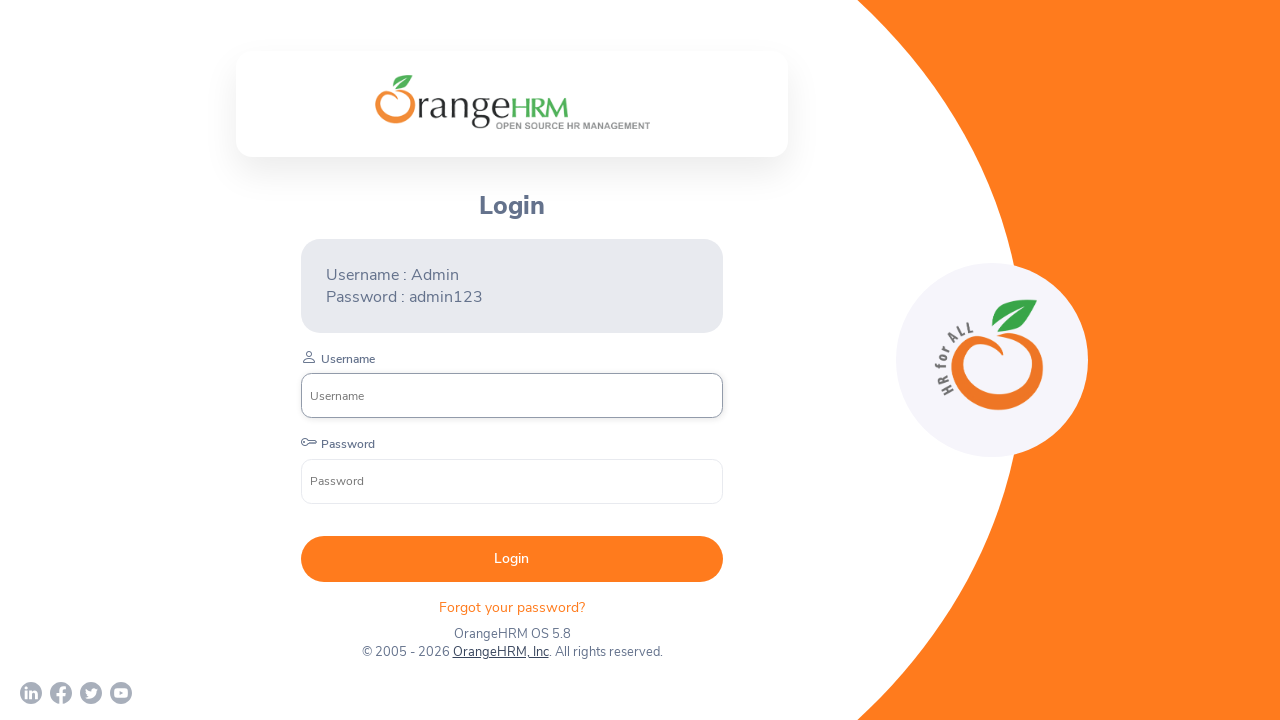

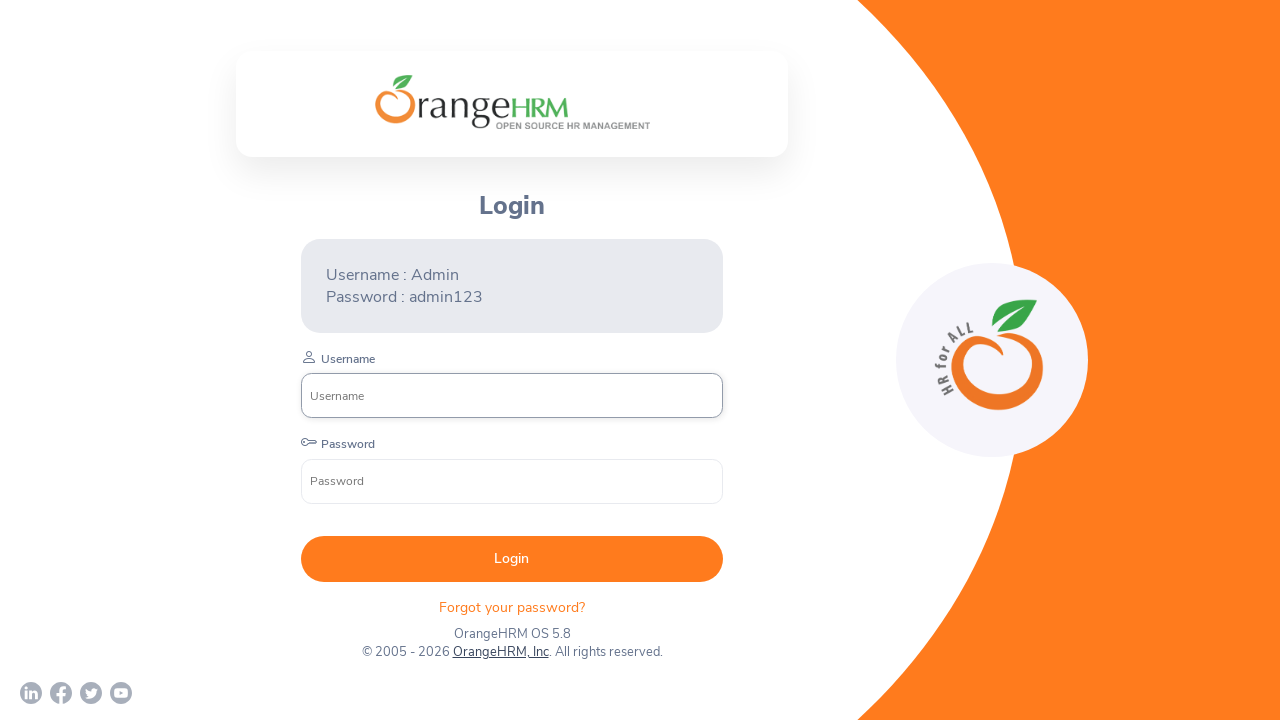